Navigates to TinyTap drag and drop practice activity page and waits for it to load

Starting URL: https://www.tinytap.com/activities/gd92/play/drag-and-drop-practice

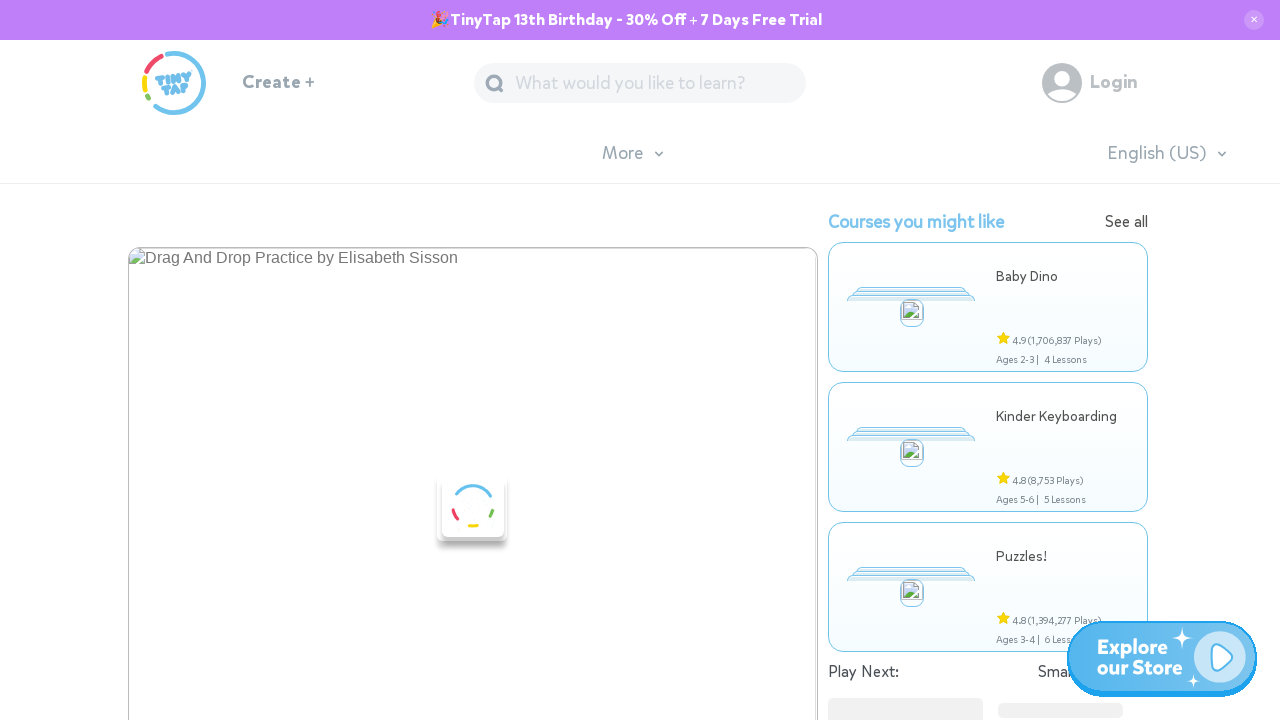

Navigated to TinyTap drag and drop practice activity page
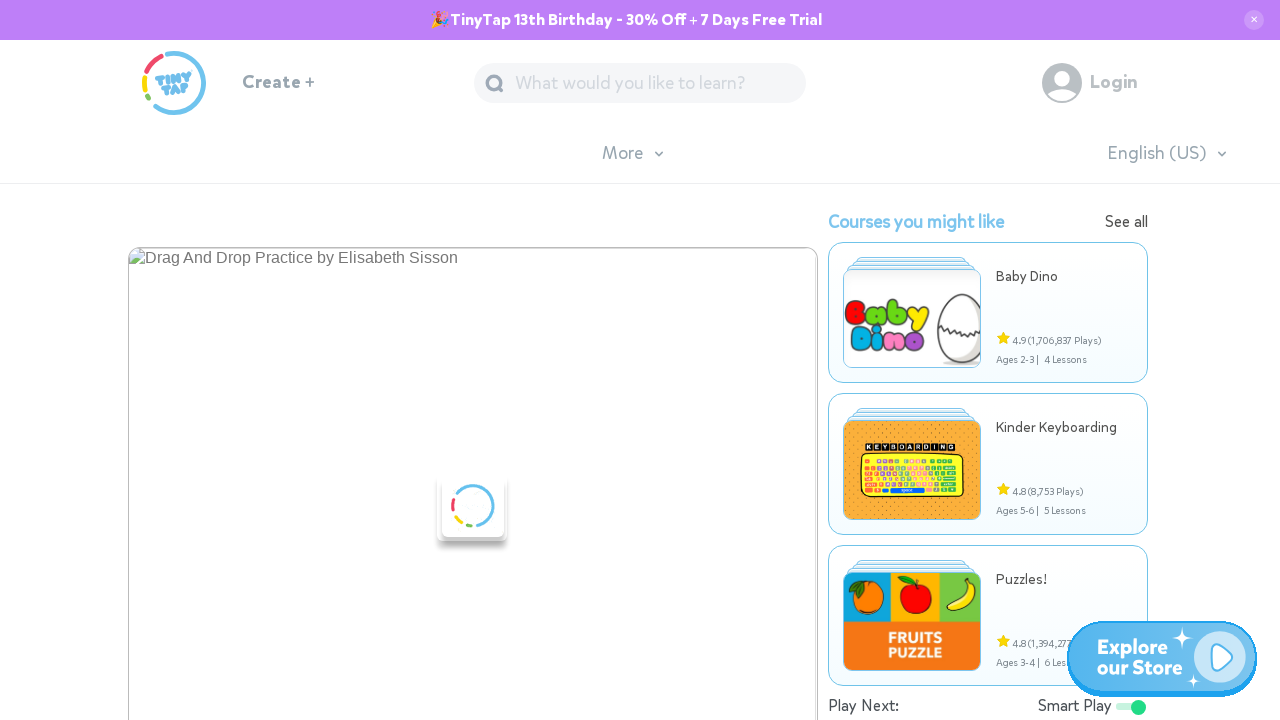

Page DOM content loaded successfully
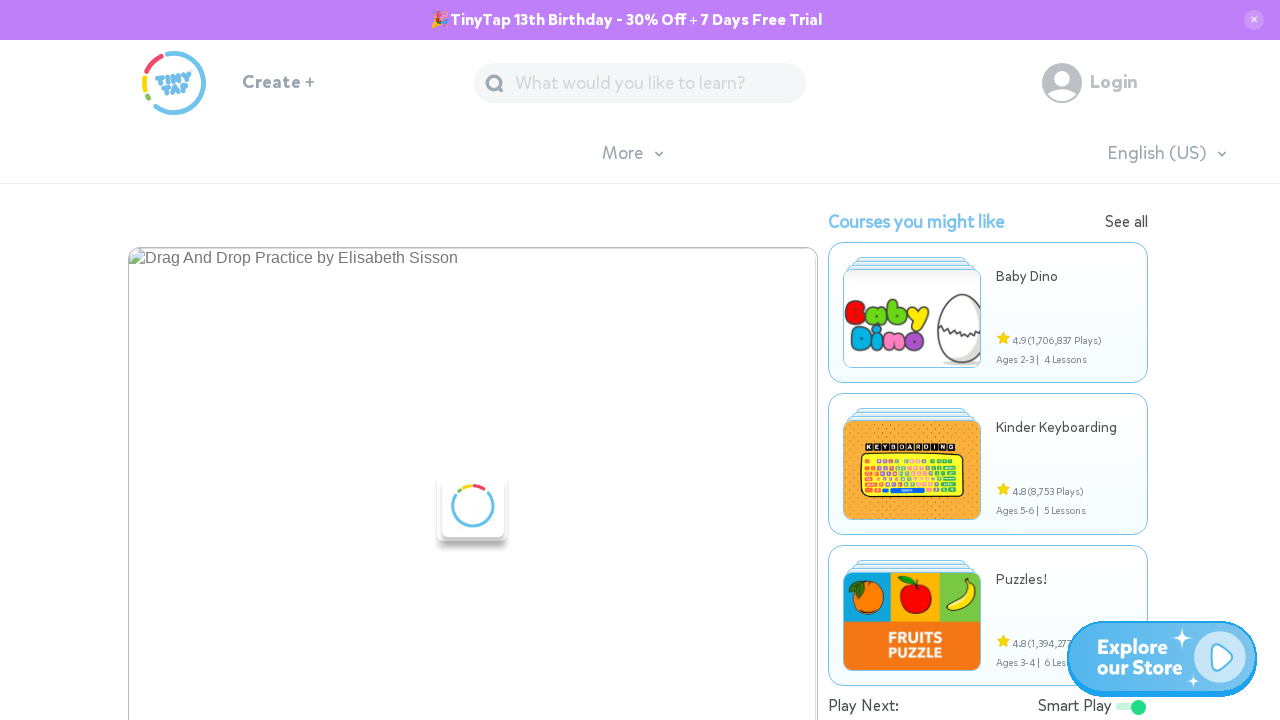

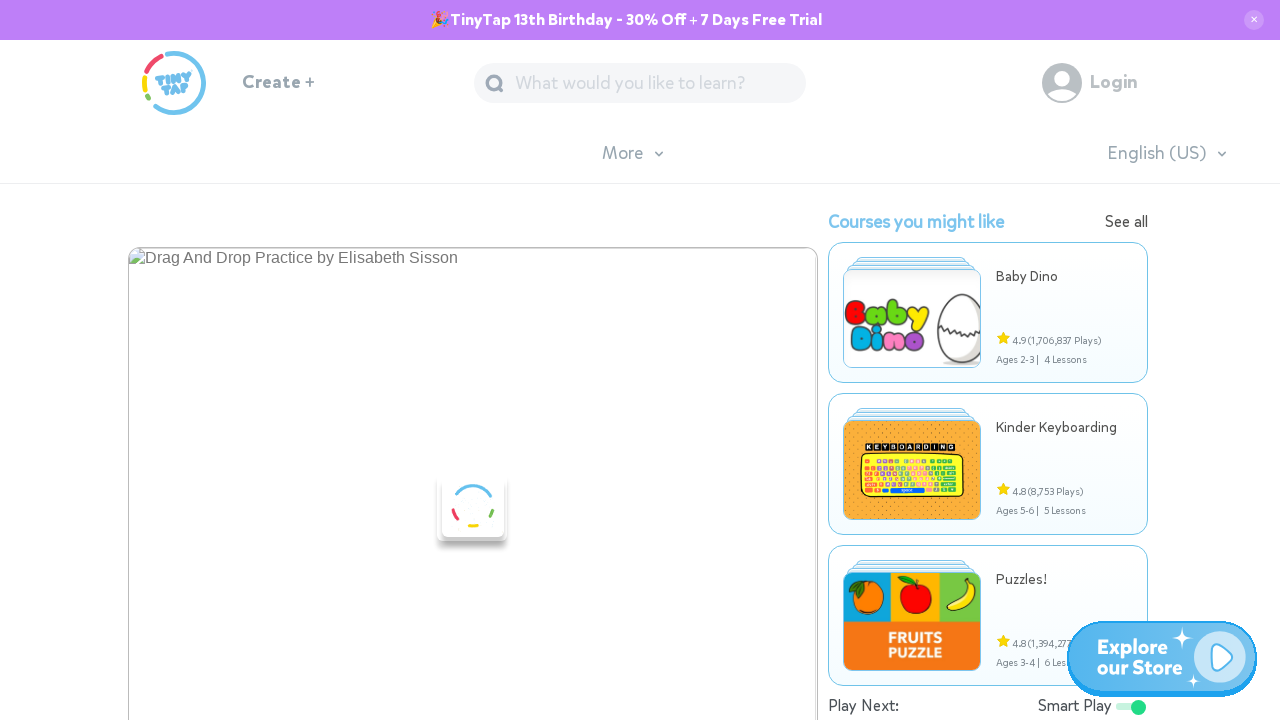